Tests a registration form workflow by entering email on the index page, navigating to the registration page, and filling out personal details including name, address, contact info, gender, hobbies, and language preferences.

Starting URL: http://demo.automationtesting.in/Index.html

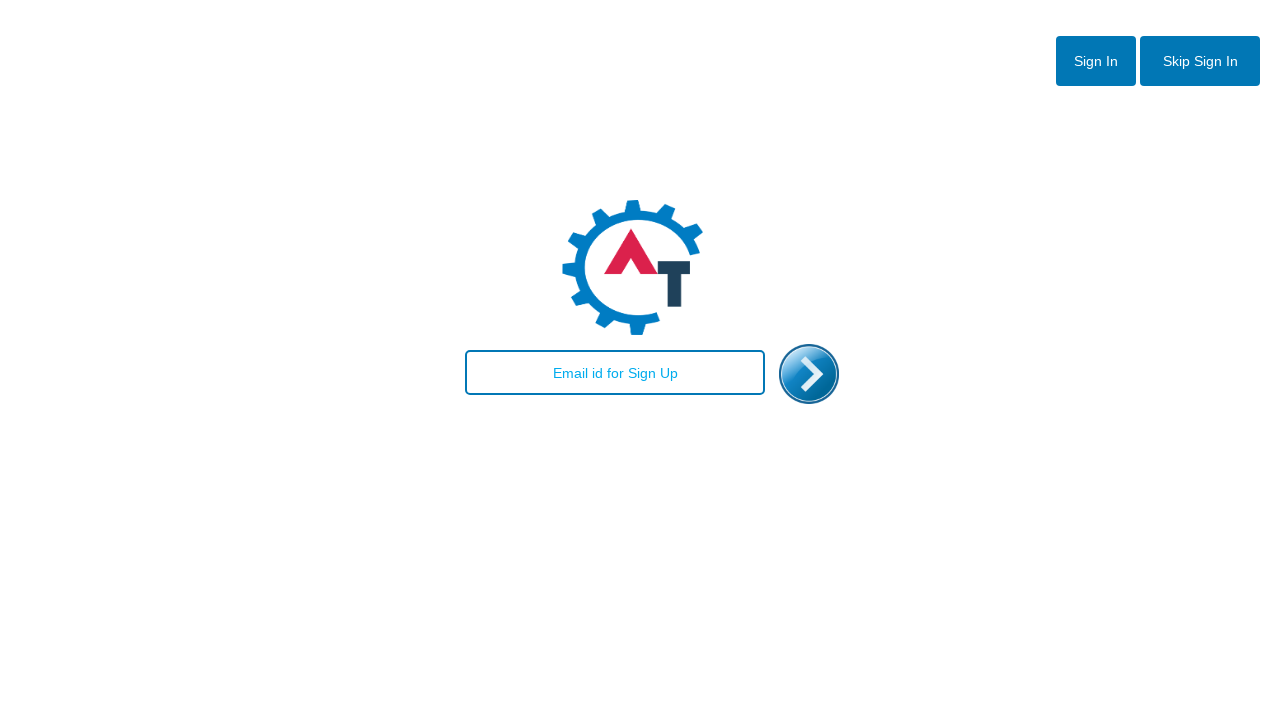

Filled email field with 'testuser.demo@gmail.com' on index page on #email
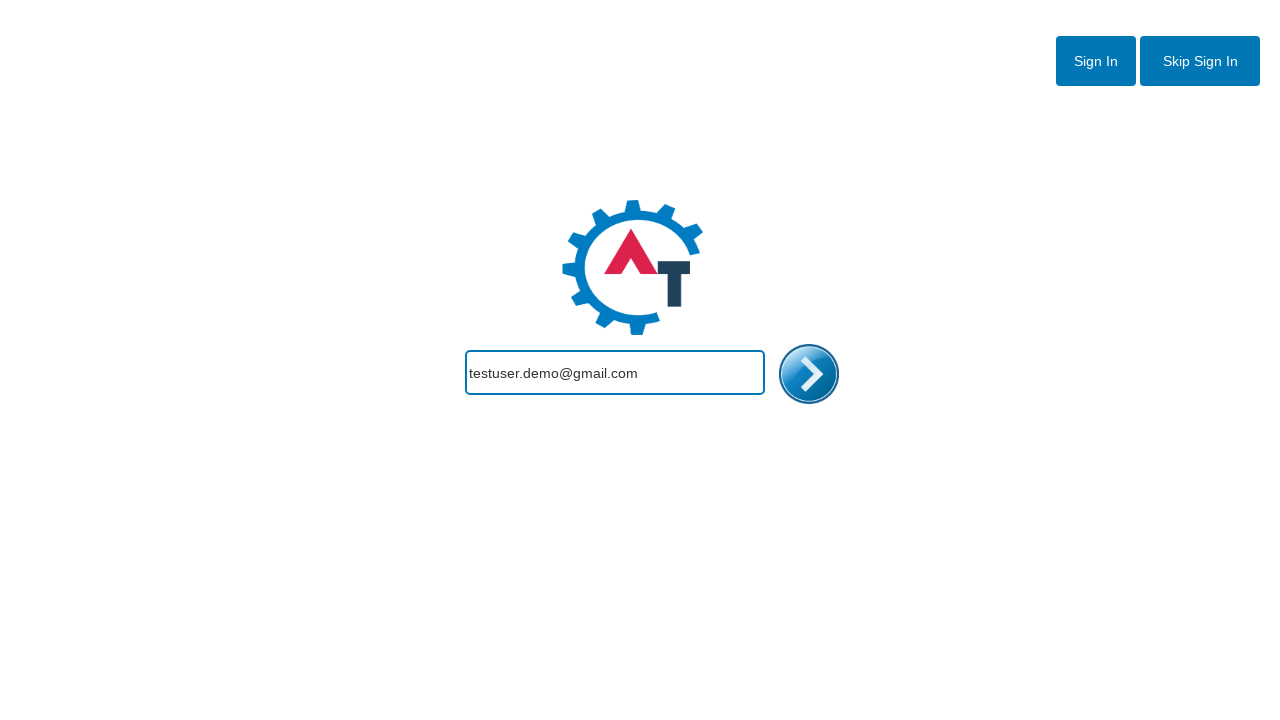

Clicked Register link to navigate to registration page at (1200, 61) on a[href='Register.html']
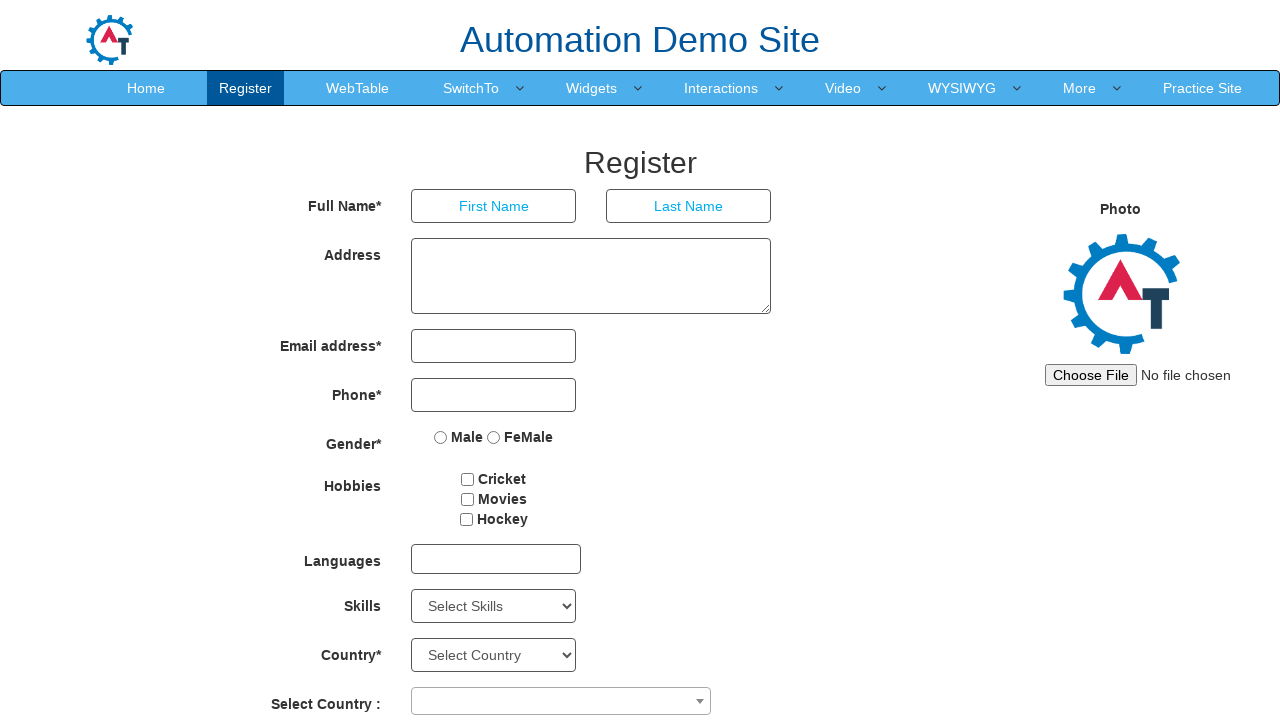

Filled first name field with 'John' on input[placeholder='First Name']
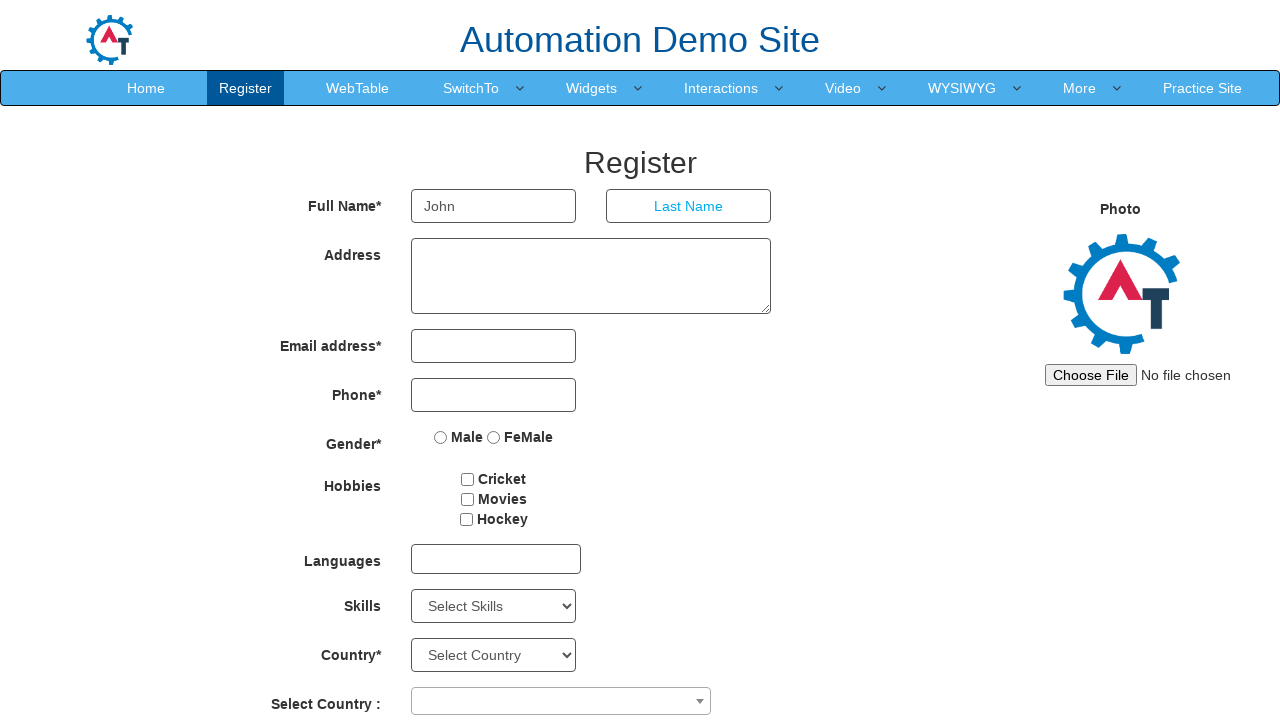

Filled last name field with 'Smith' on input[placeholder='Last Name']
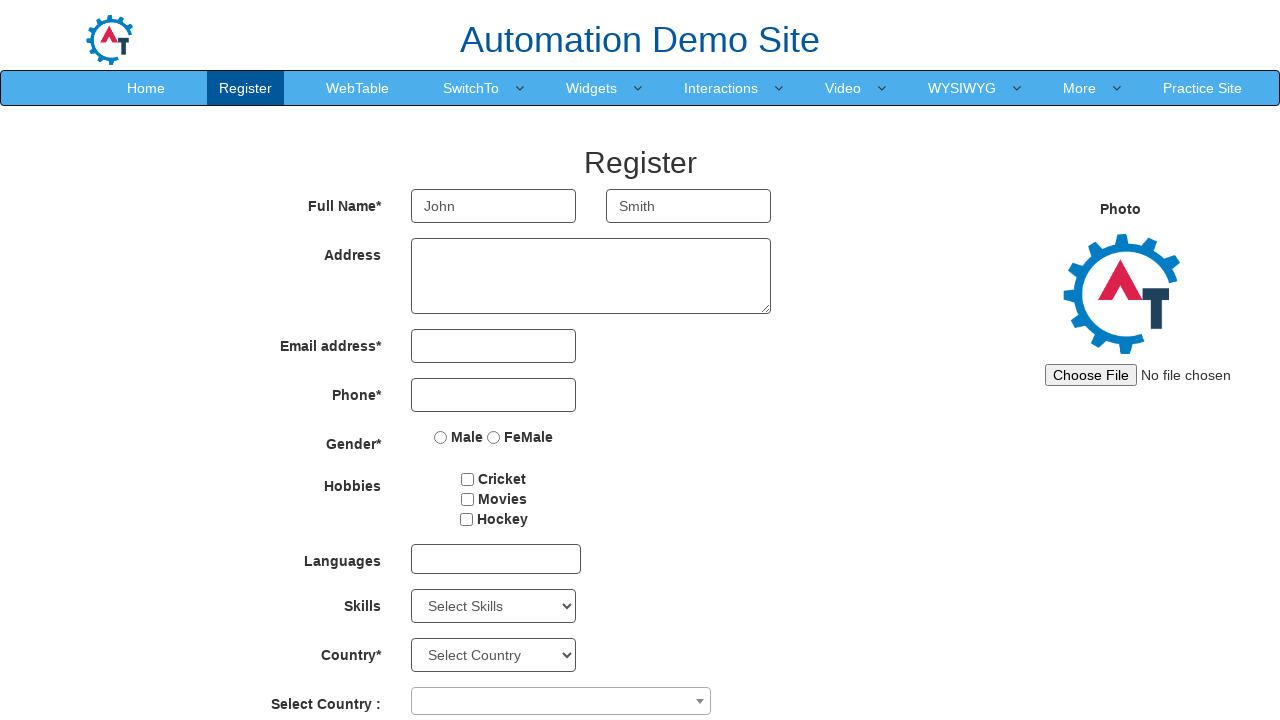

Filled address field with '123 Main Street, Boston' on textarea[ng-model='Adress']
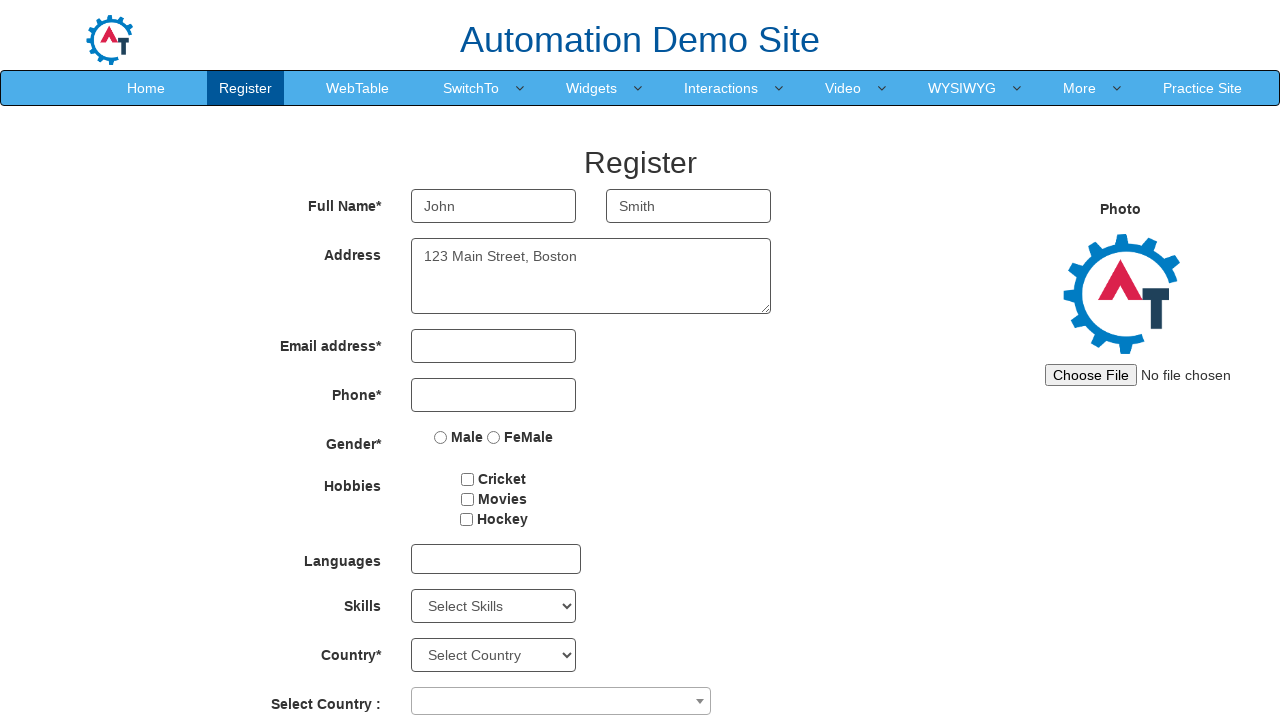

Filled email field with 'testuser.demo@gmail.com' on registration page on input[type='email']
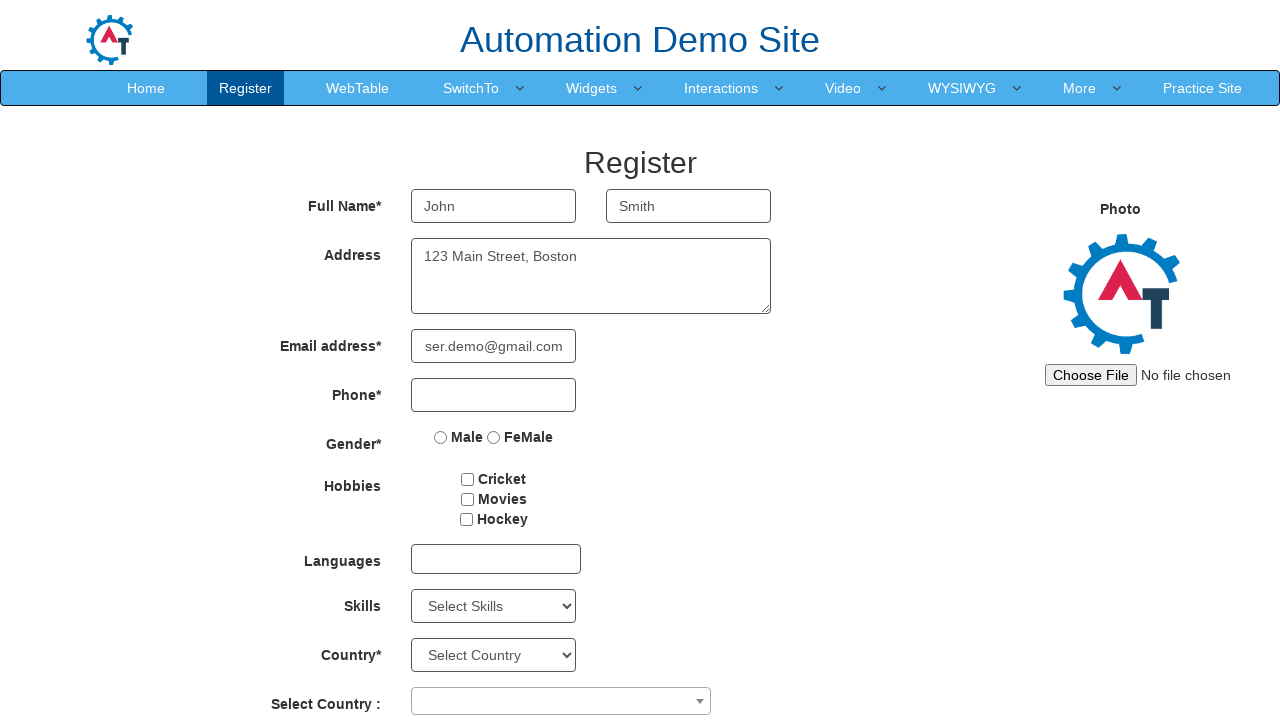

Filled phone number field with '5551234567' on input[type='tel']
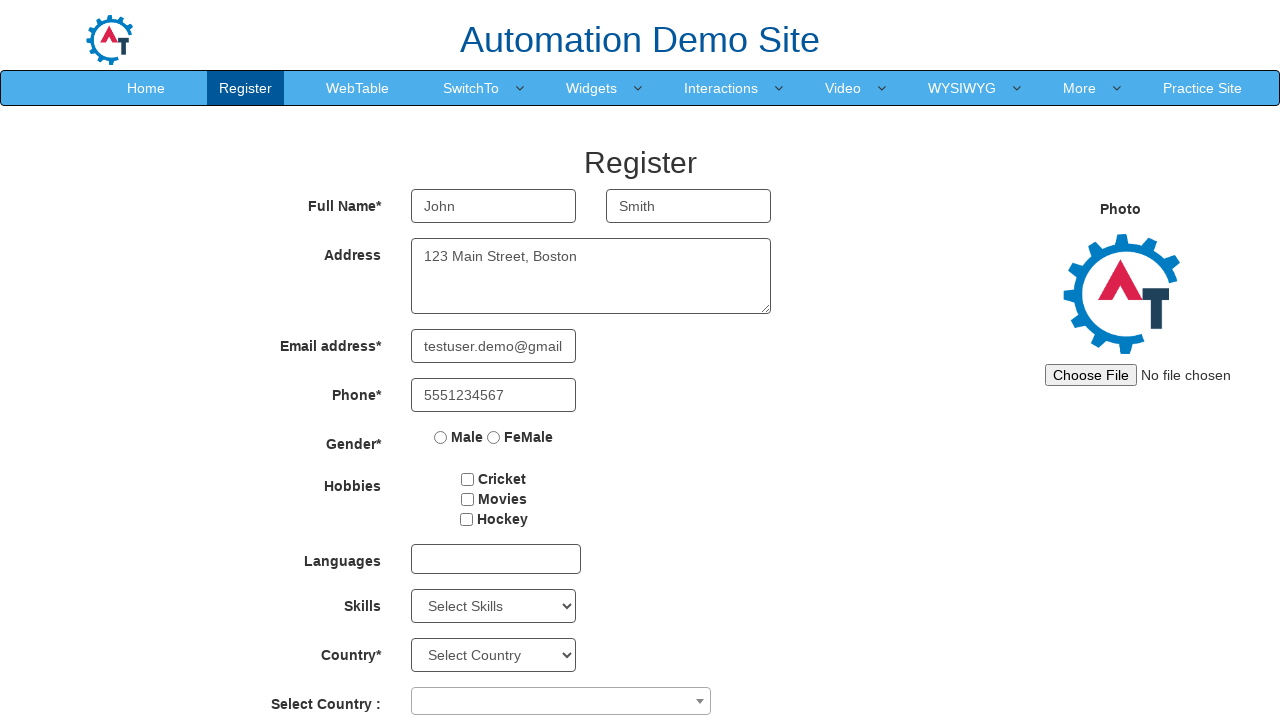

Selected 'Male' gender option at (441, 437) on input[value='Male']
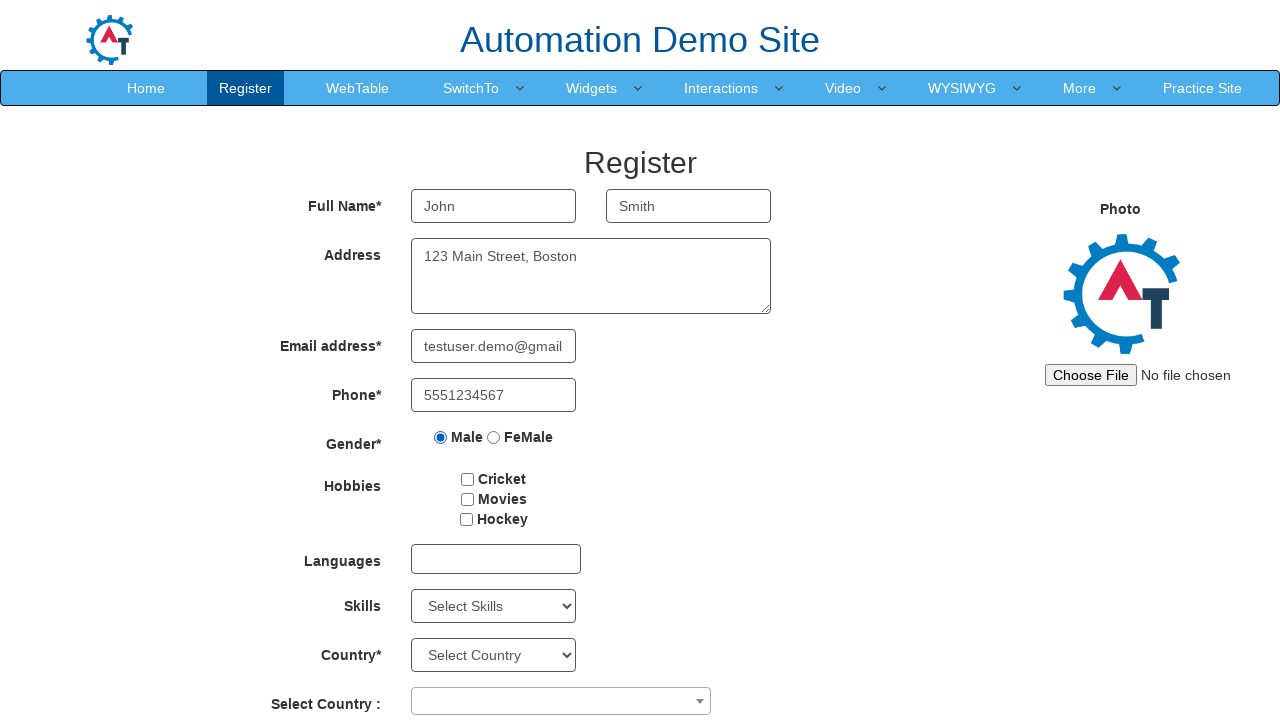

Selected hobby checkbox at (467, 499) on #checkbox2
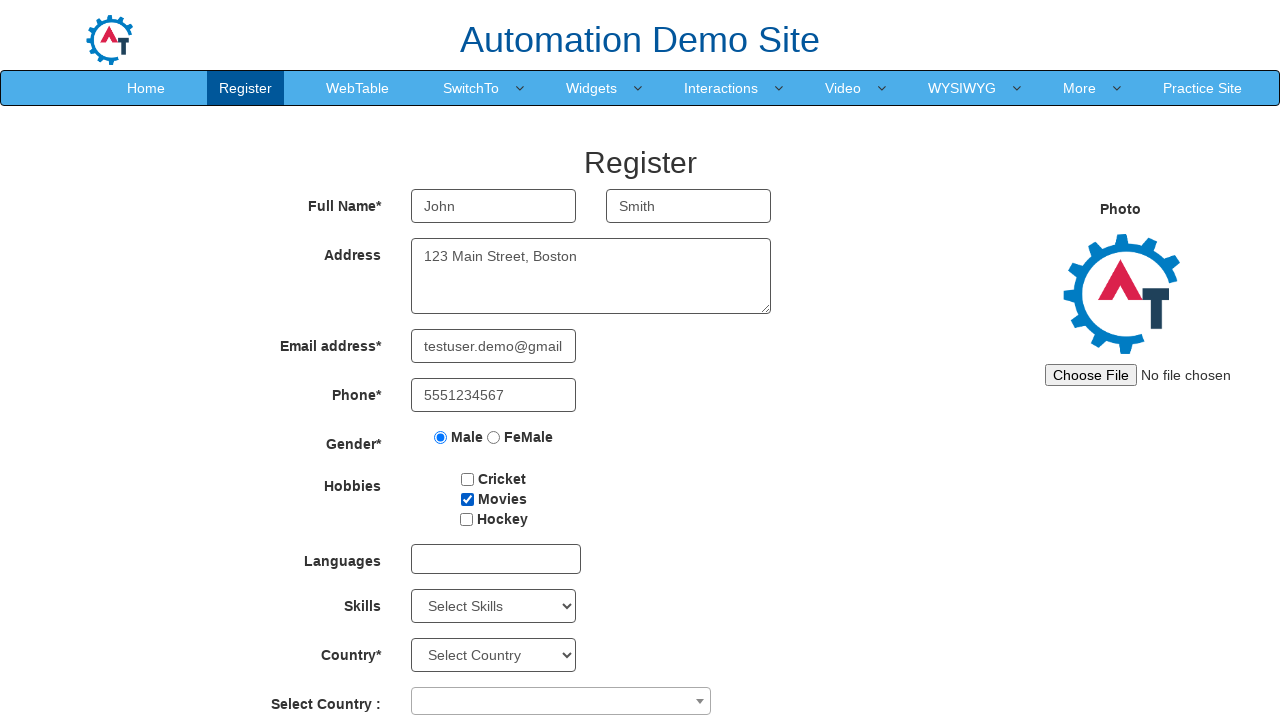

Clicked language multi-select dropdown at (496, 559) on multi-select
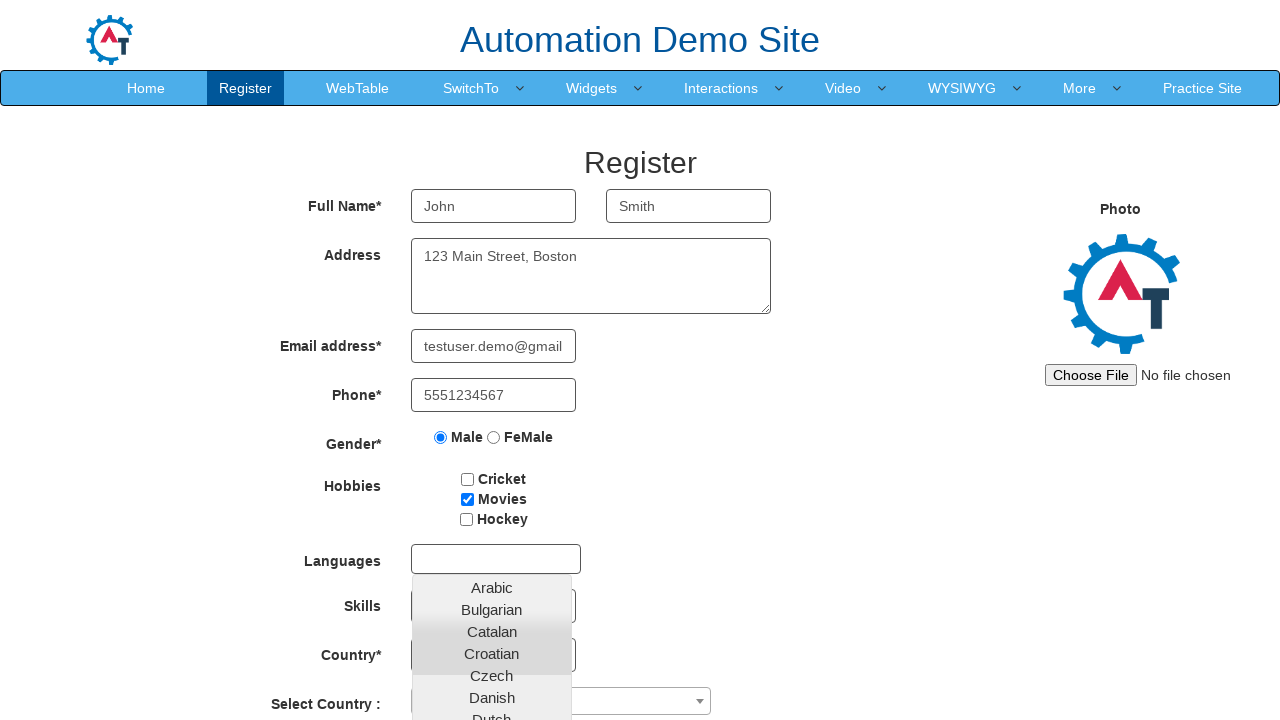

Selected 'Hindi' from language options at (492, 688) on text=Hindi
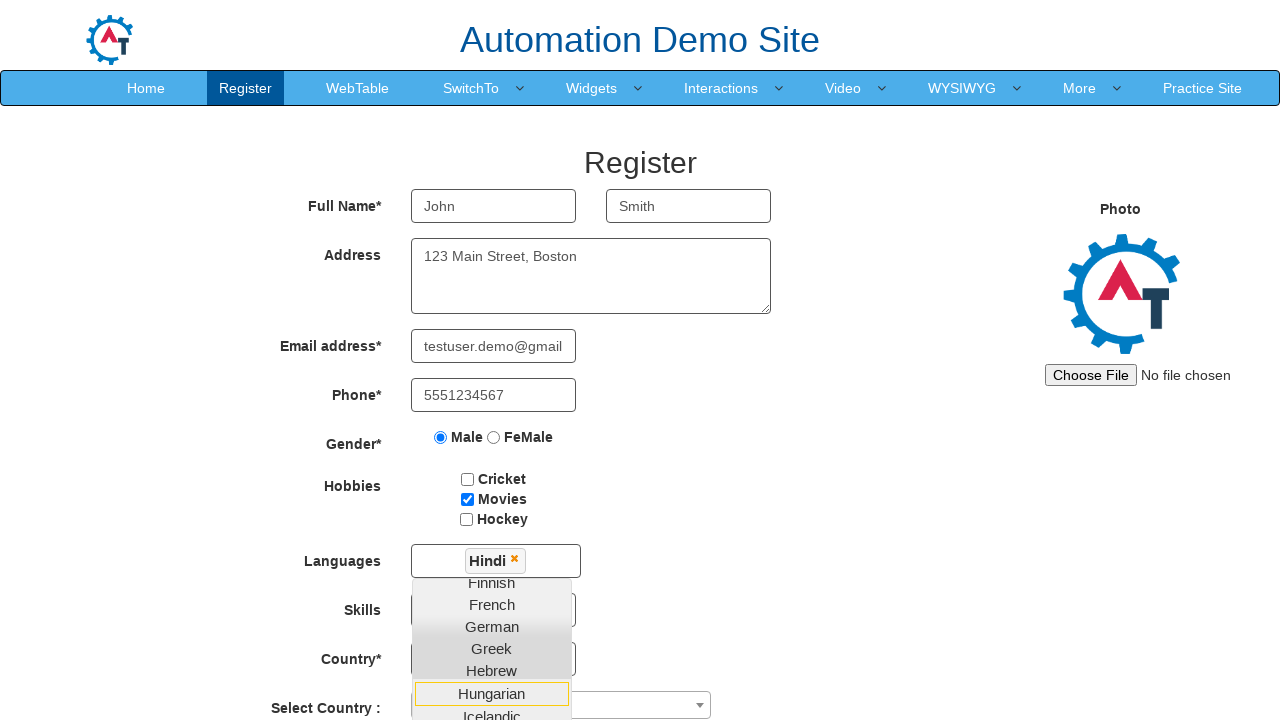

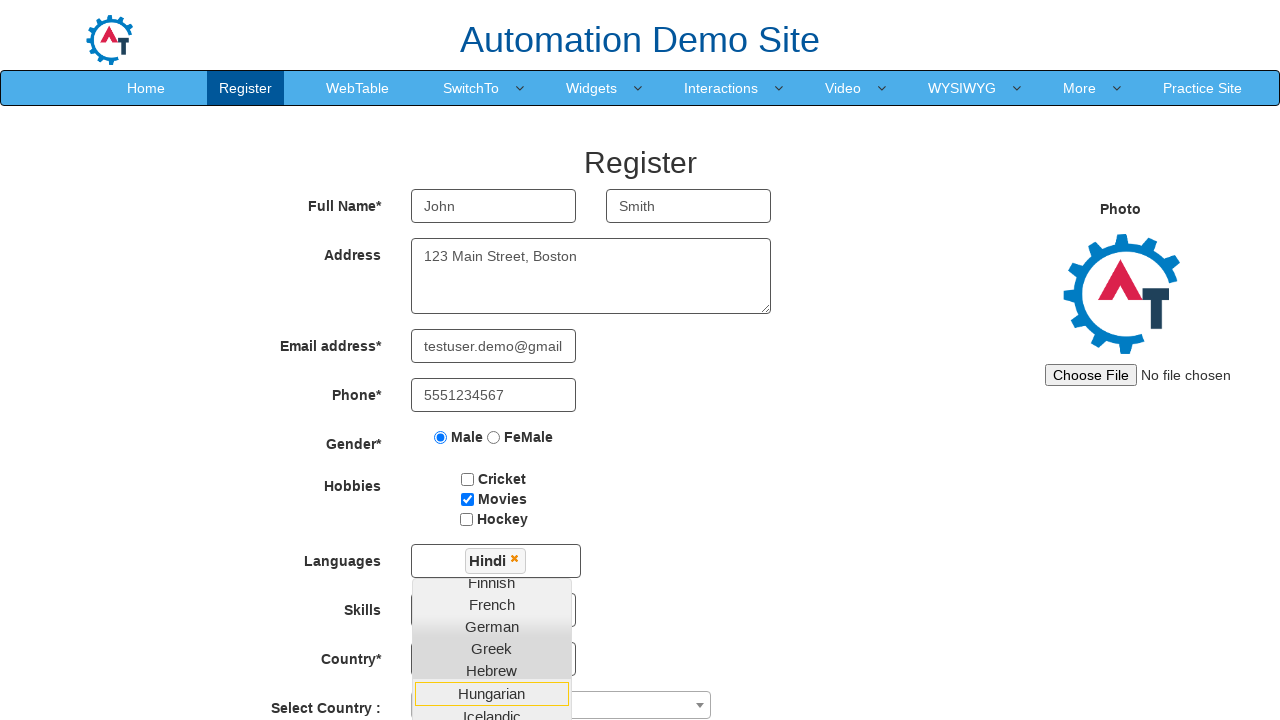